Navigates to a test automation practice blog and verifies the page title is "Automation Testing Practice"

Starting URL: https://testautomationpractice.blogspot.com/

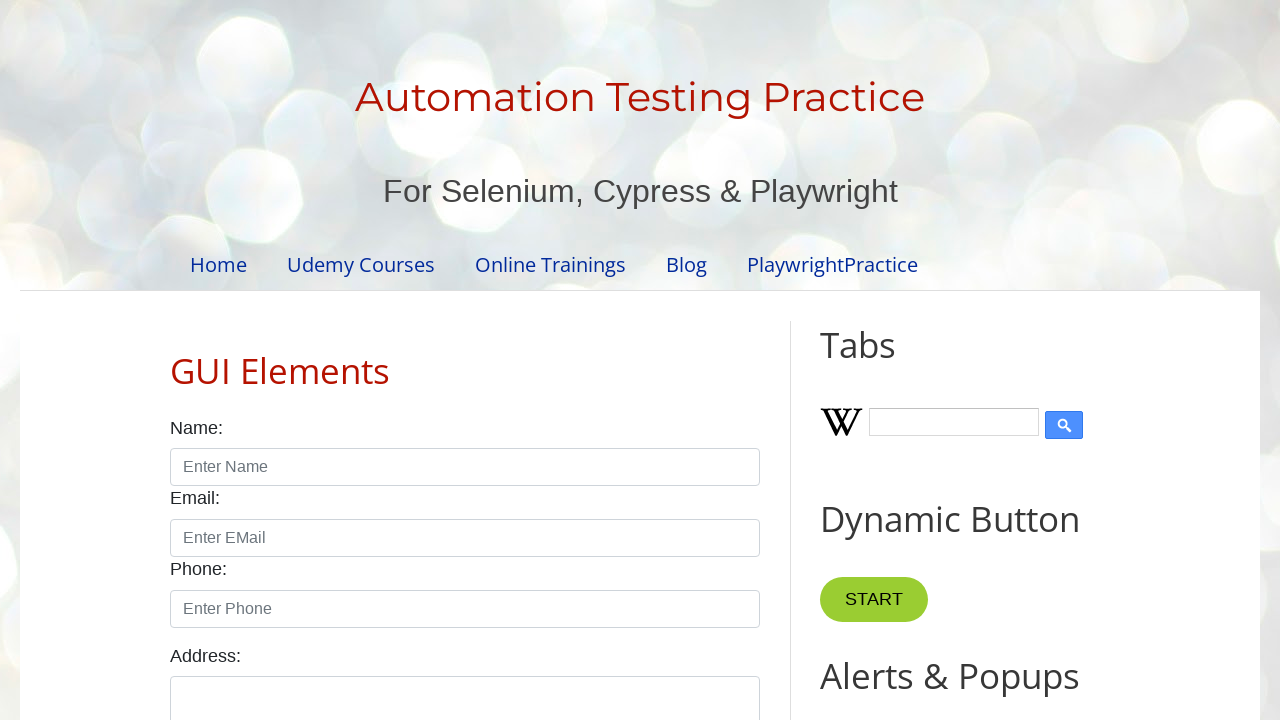

Navigated to test automation practice blog
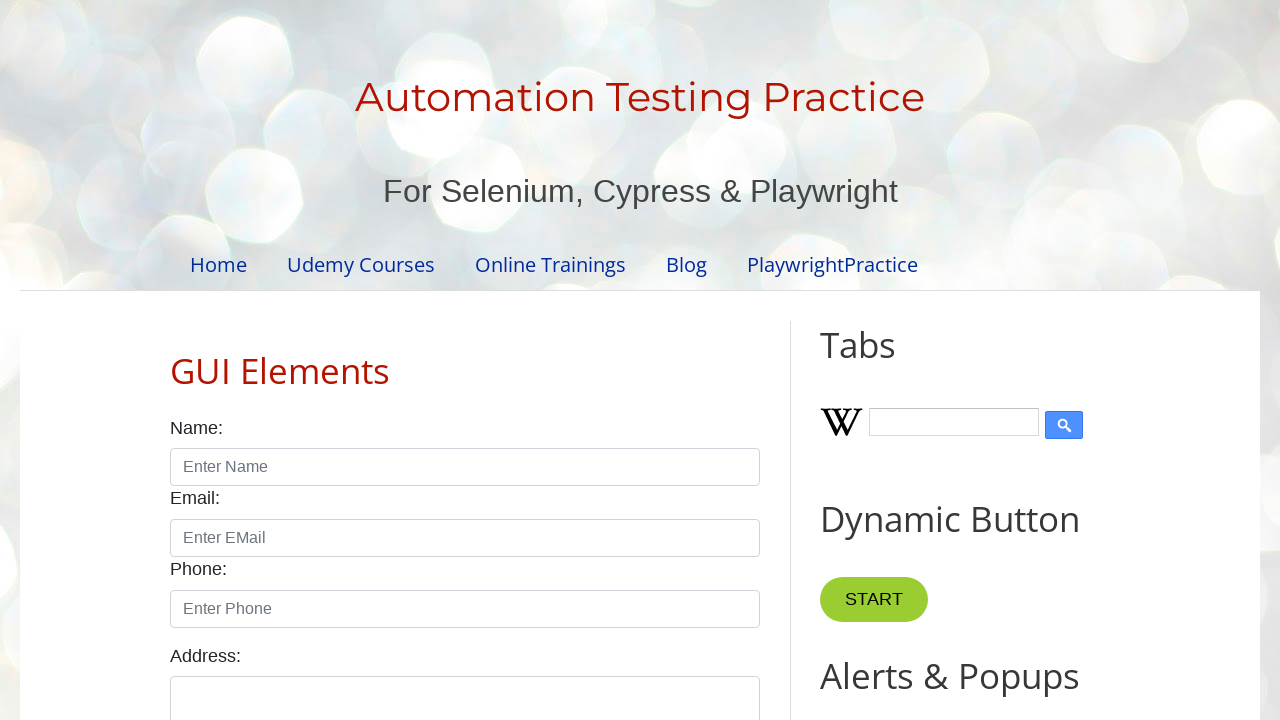

Retrieved page title
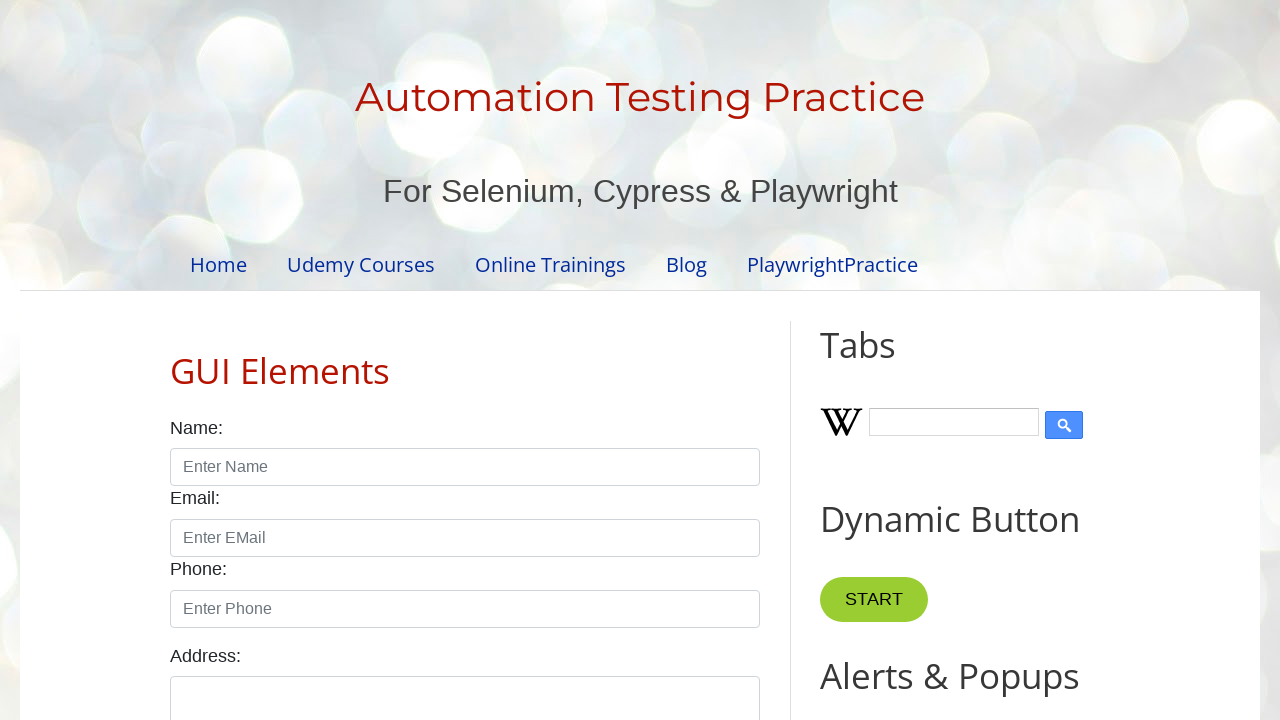

Verified page title is 'Automation Testing Practice'
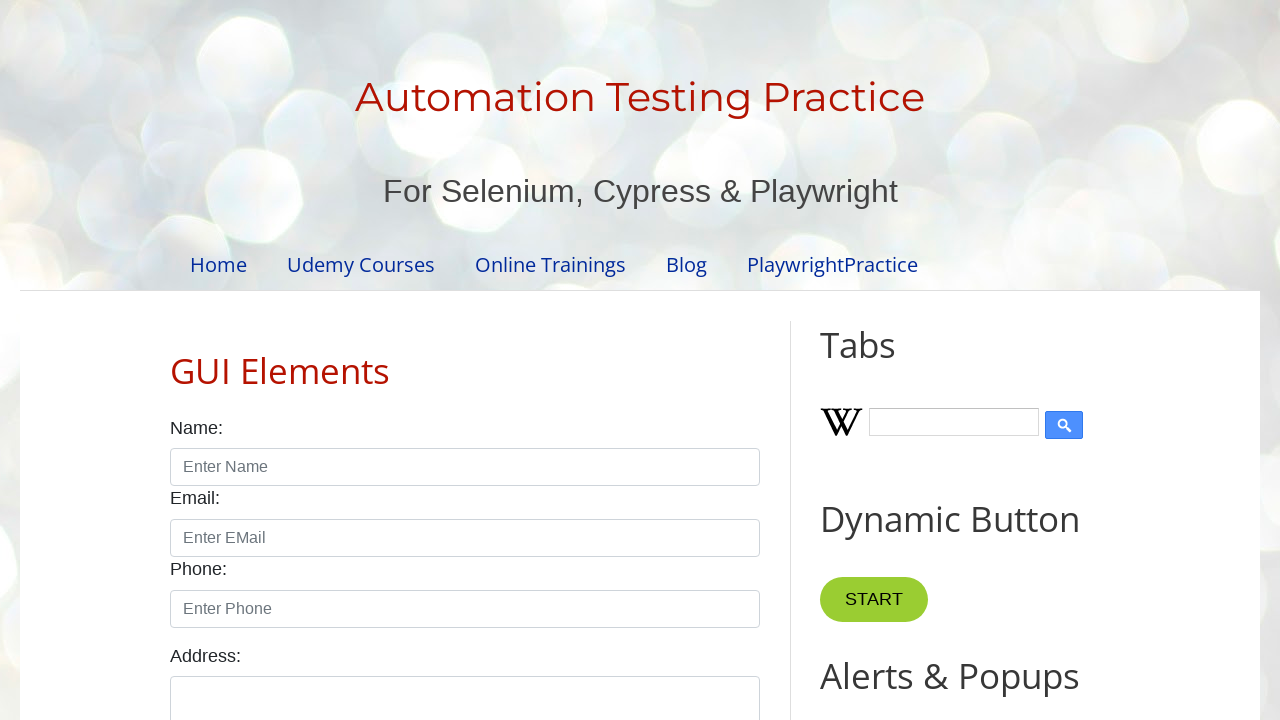

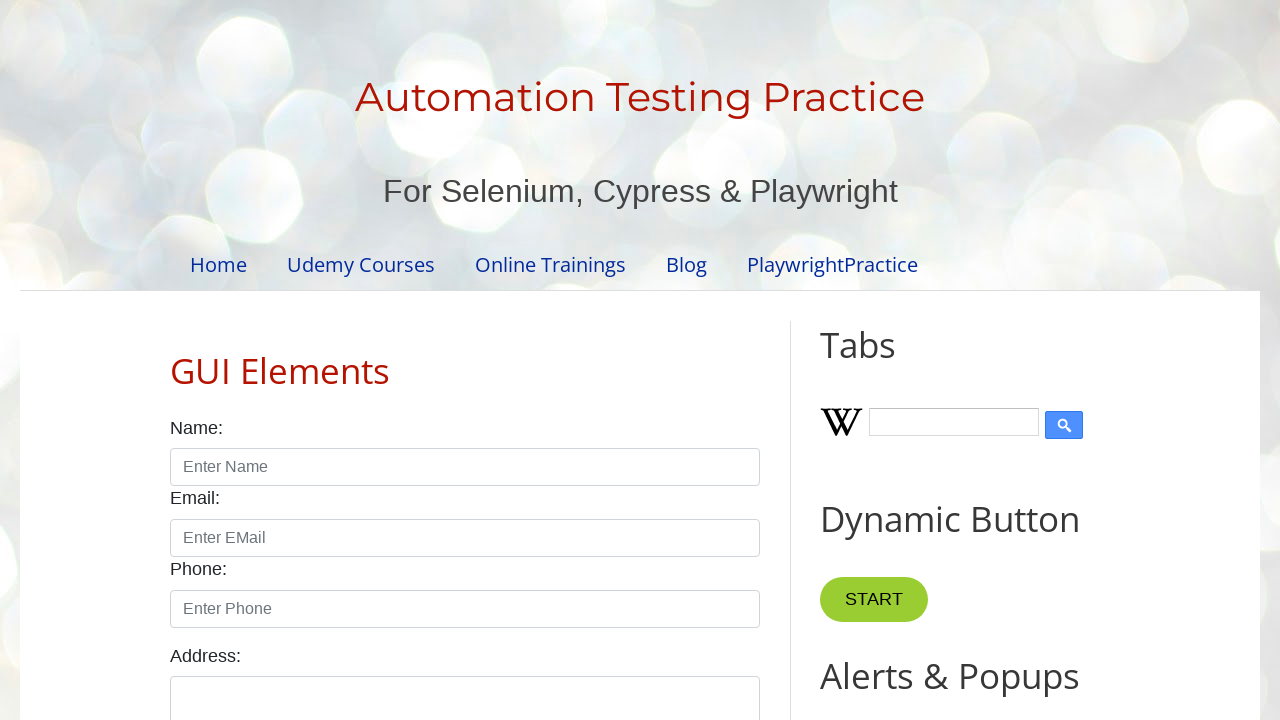